Tests AJAX functionality by clicking a button that triggers an asynchronous request and waiting for the success message to appear

Starting URL: http://uitestingplayground.com/ajax

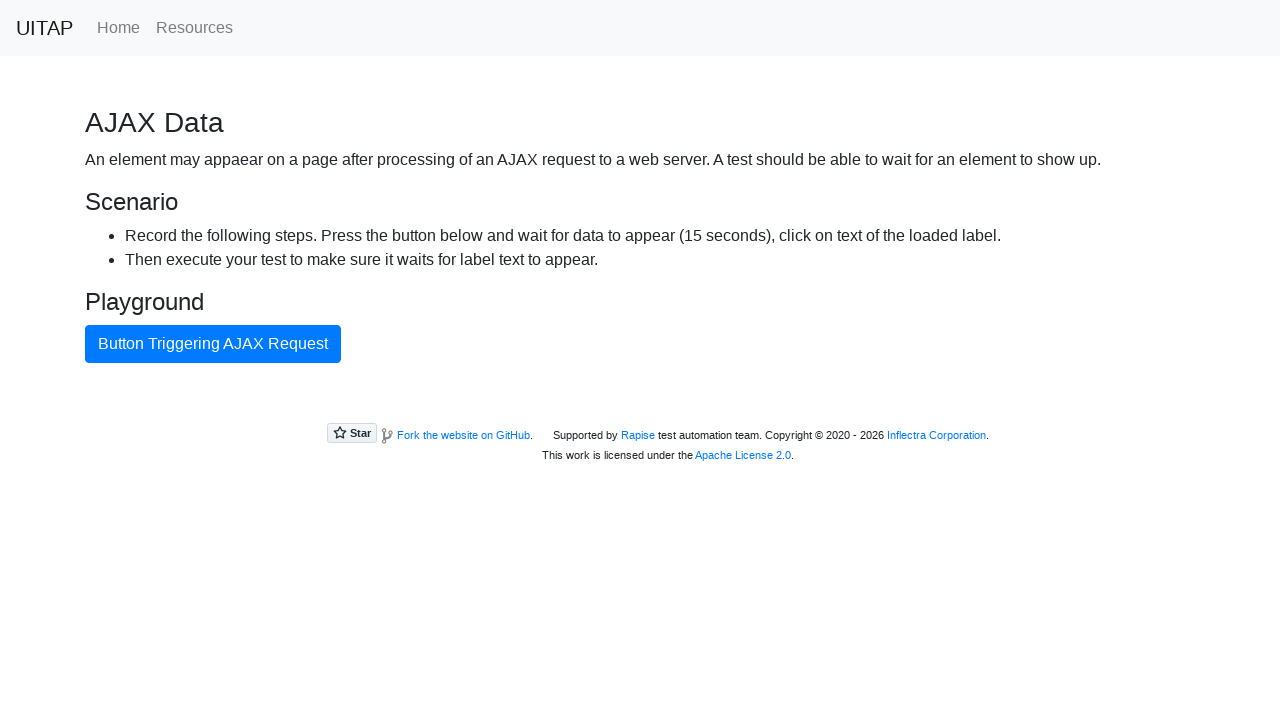

Clicked the AJAX button to trigger asynchronous request at (213, 344) on #ajaxButton
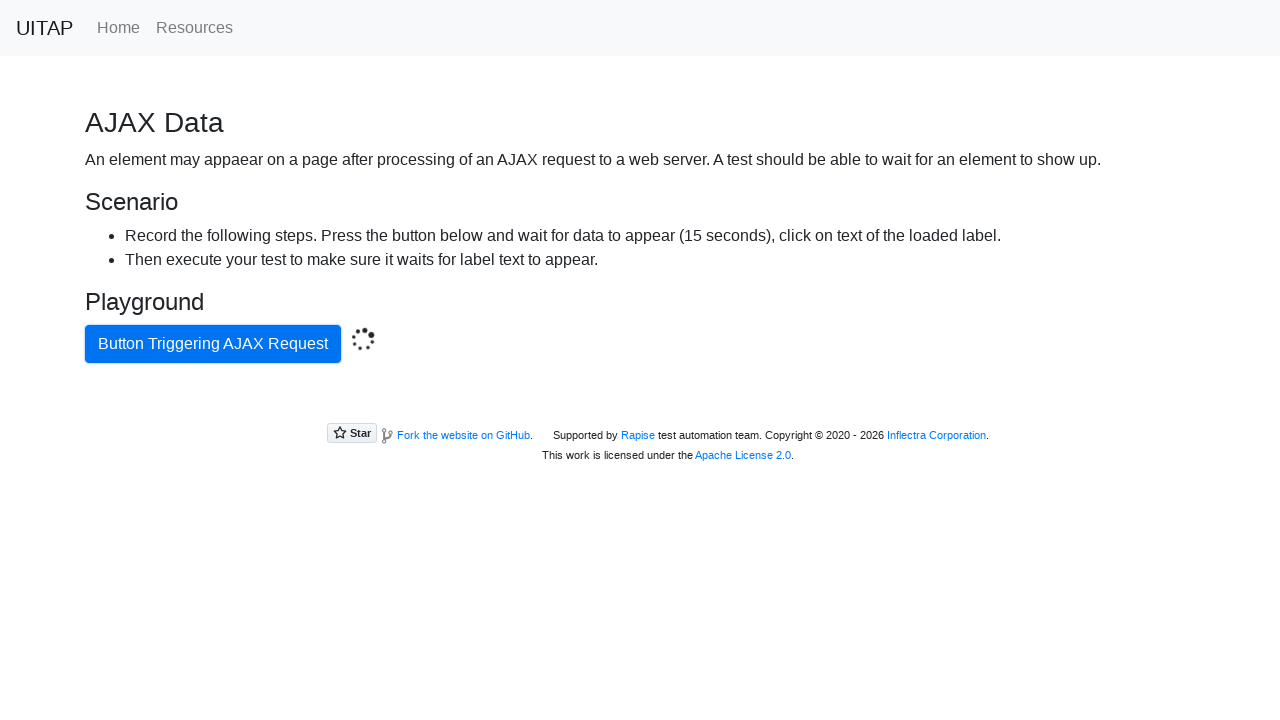

Waited for AJAX content to load - success message appeared
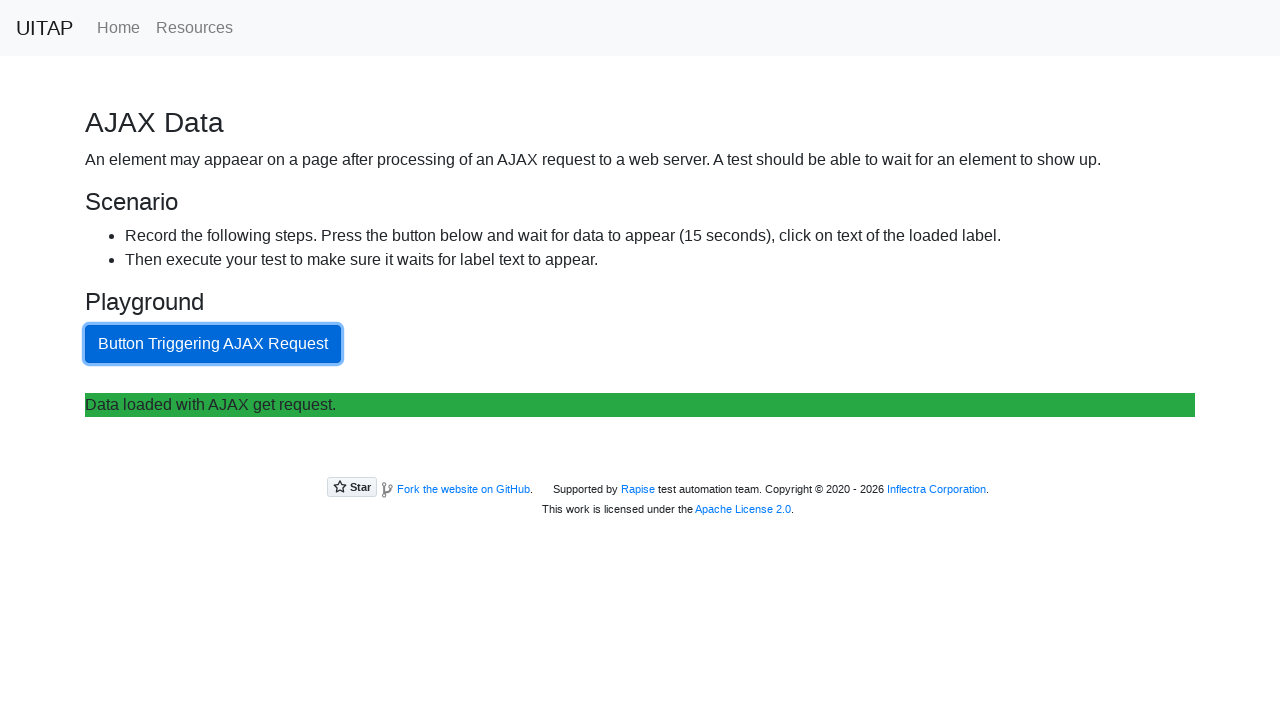

Retrieved success message text: 'Data loaded with AJAX get request.'
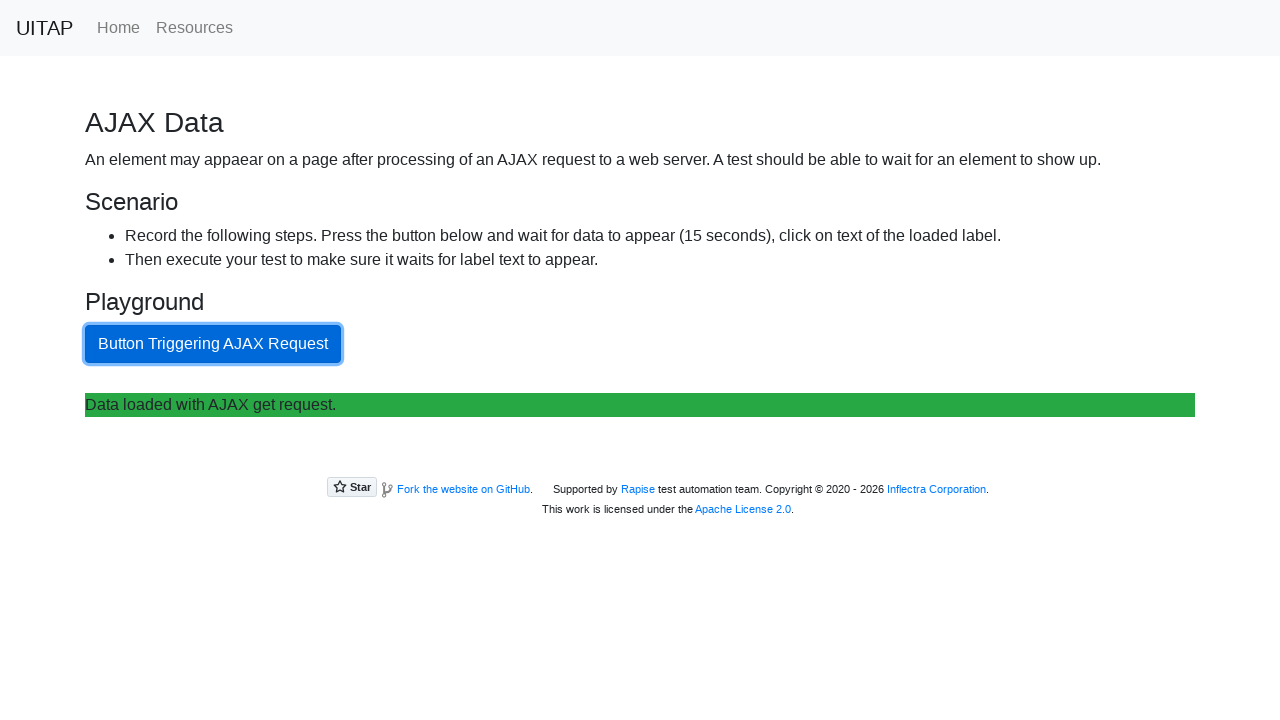

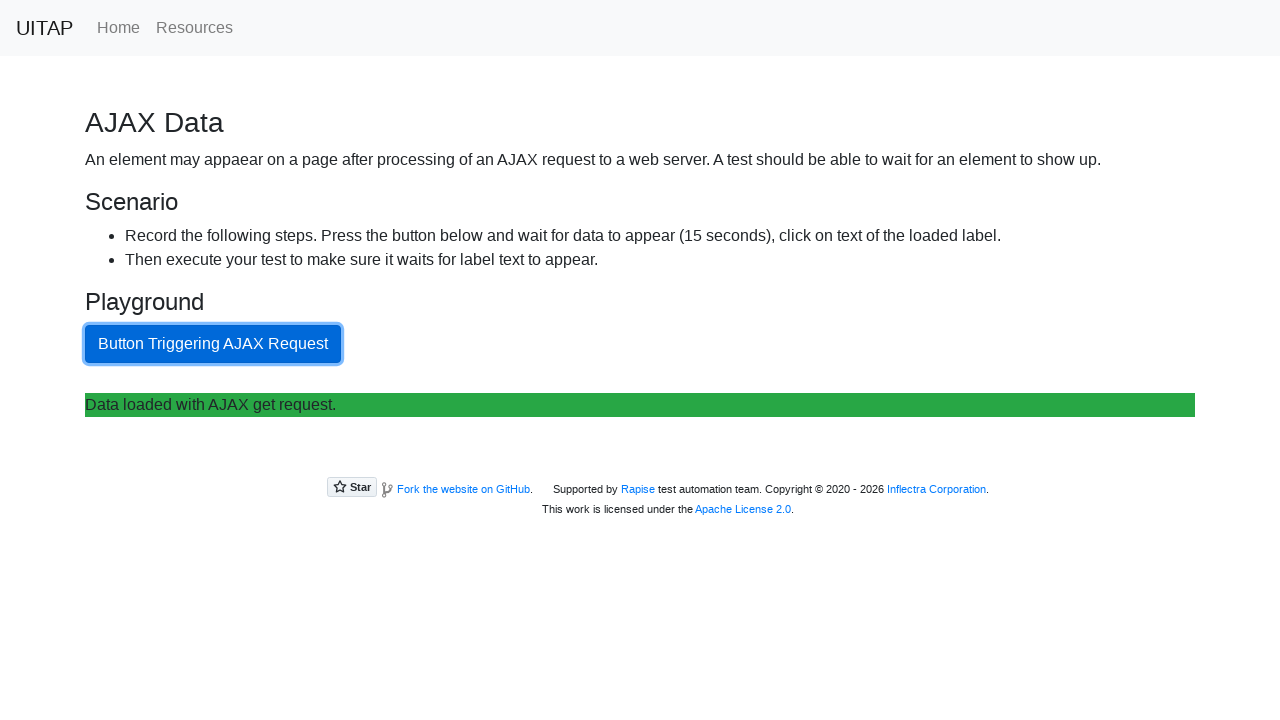